Tests JavaScript alert handling by clicking a button to trigger an alert and accepting it

Starting URL: https://the-internet.herokuapp.com/javascript_alerts

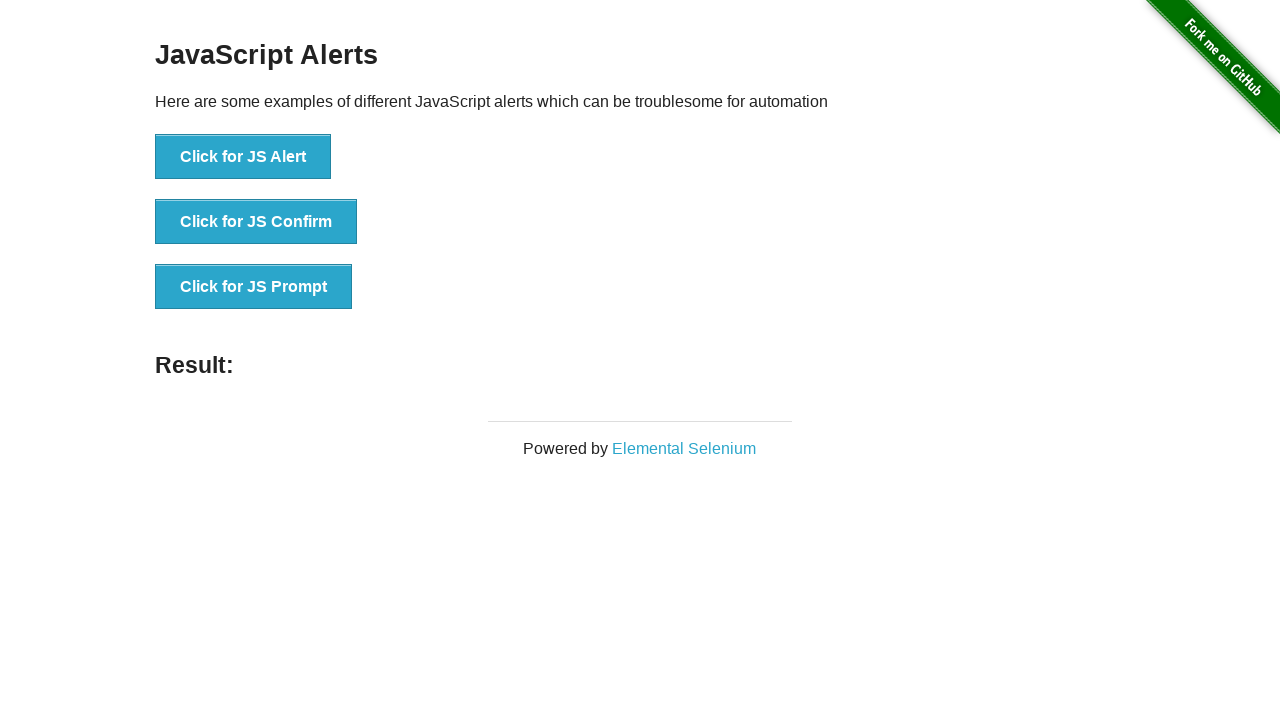

Clicked the JavaScript alert button at (243, 157) on xpath=//button[@onclick='jsAlert()']
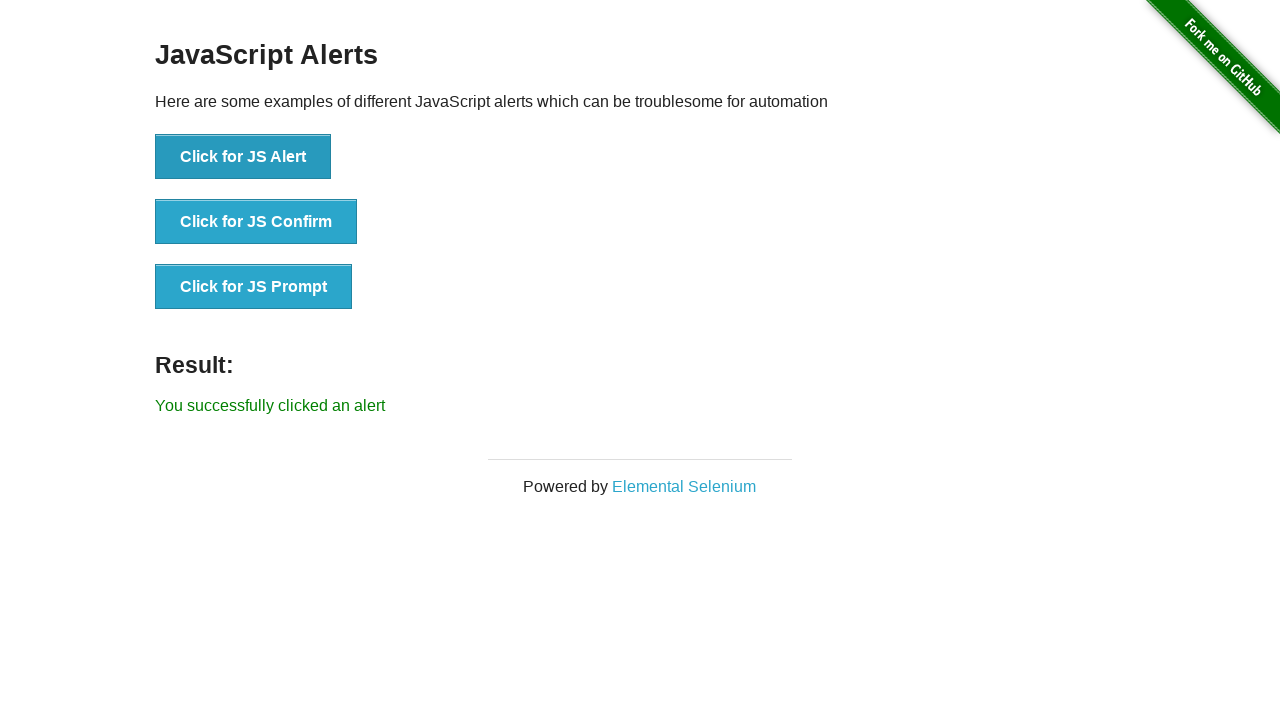

Set up dialog handler to accept alerts
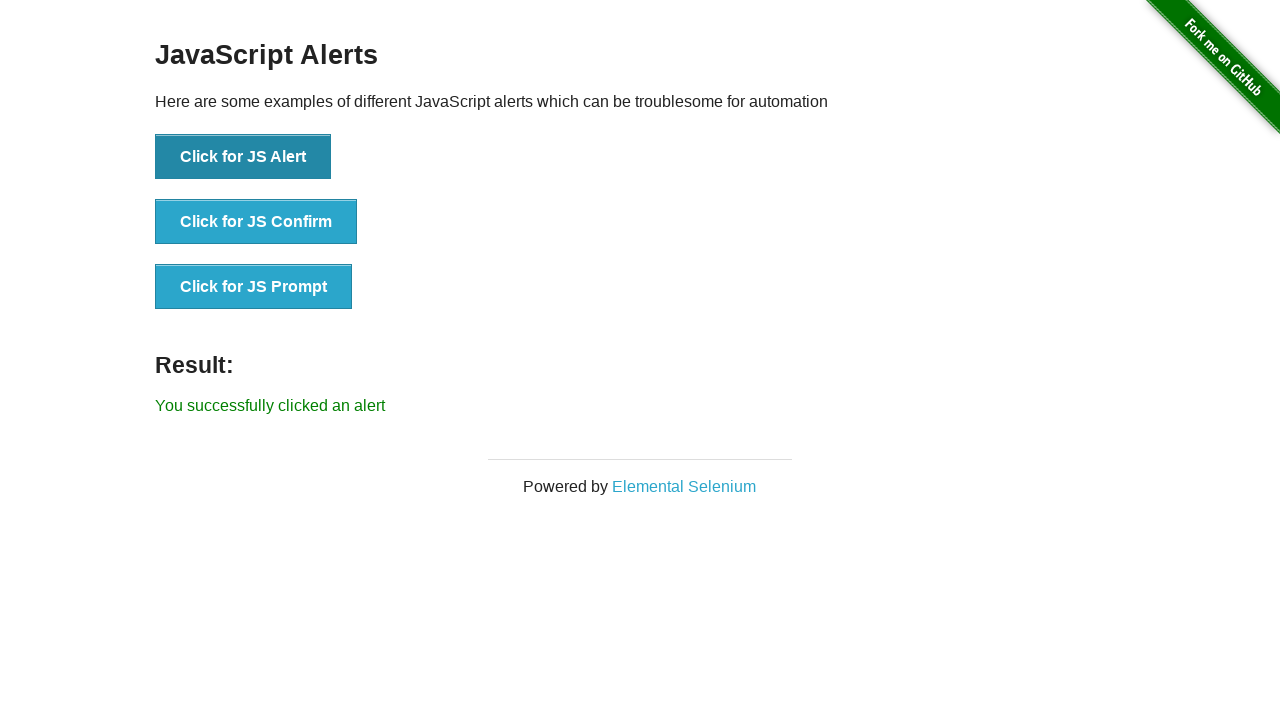

Alert result message was displayed
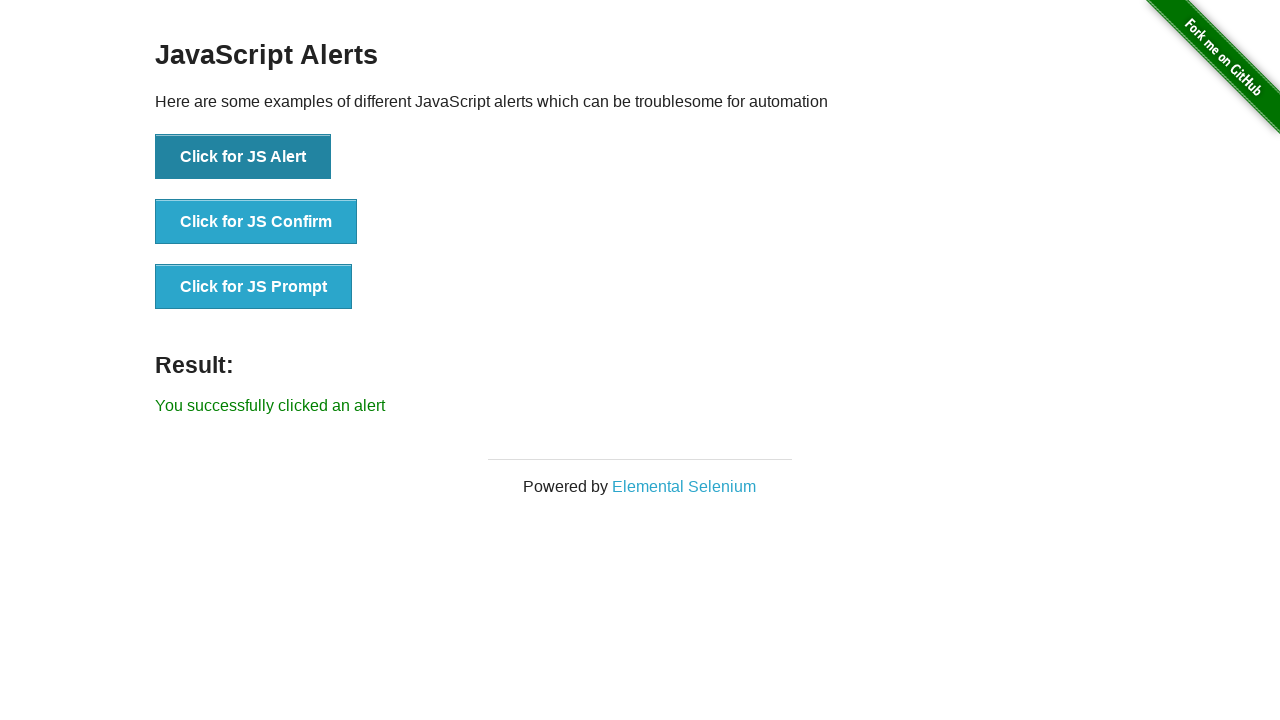

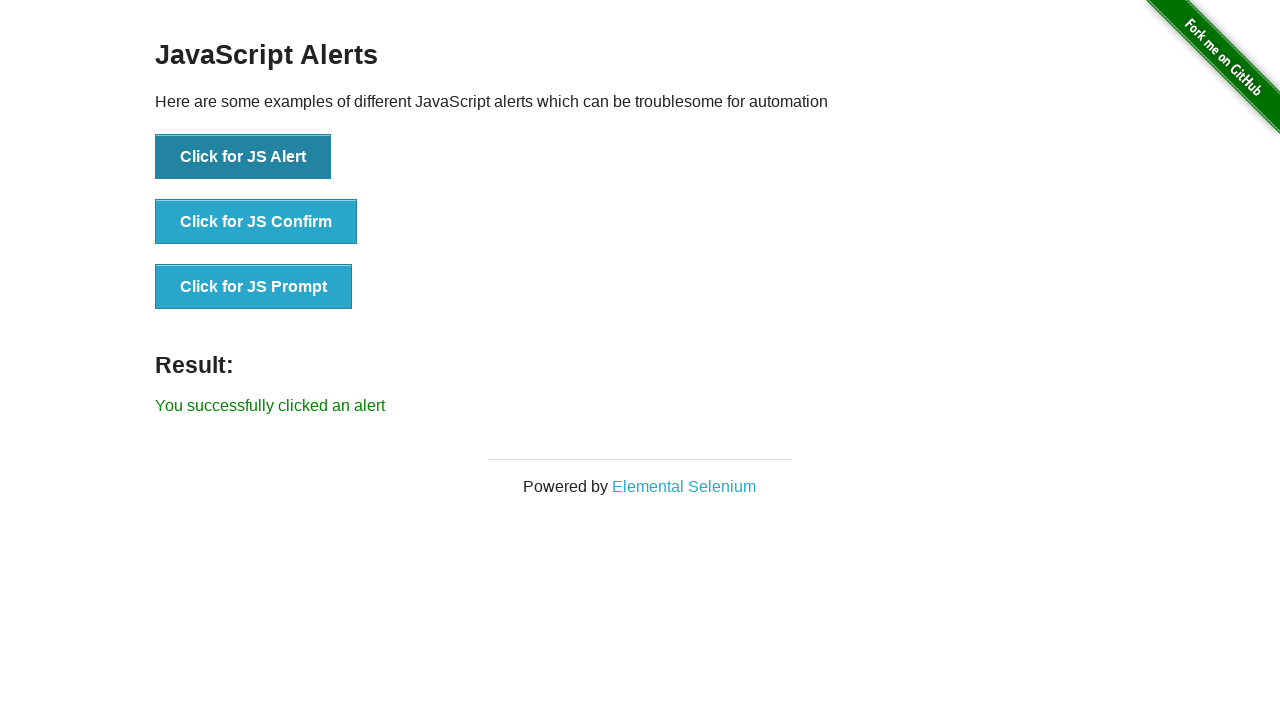